Tests the GreenKart website by verifying the page title, searching for products starting with 'ca', and verifying that 4 products are displayed in the results.

Starting URL: https://rahulshettyacademy.com/seleniumPractise#/

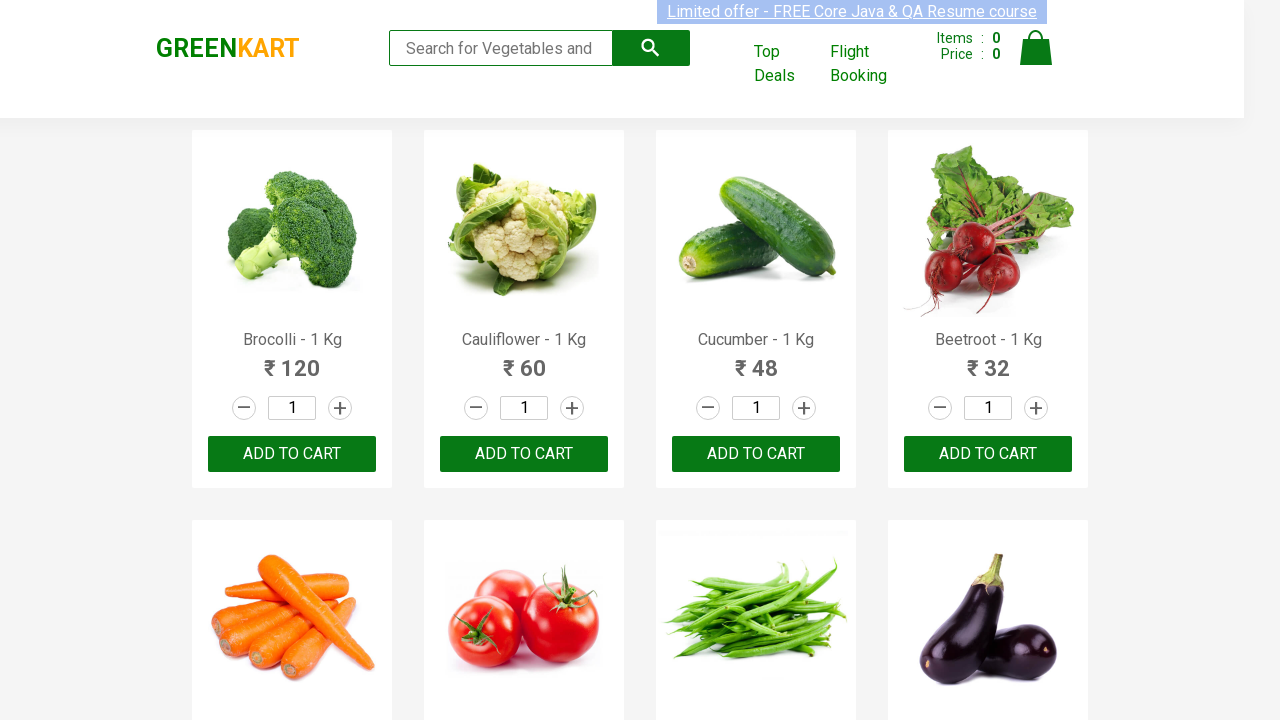

Verified page title is 'GreenKart - veg and fruits kart'
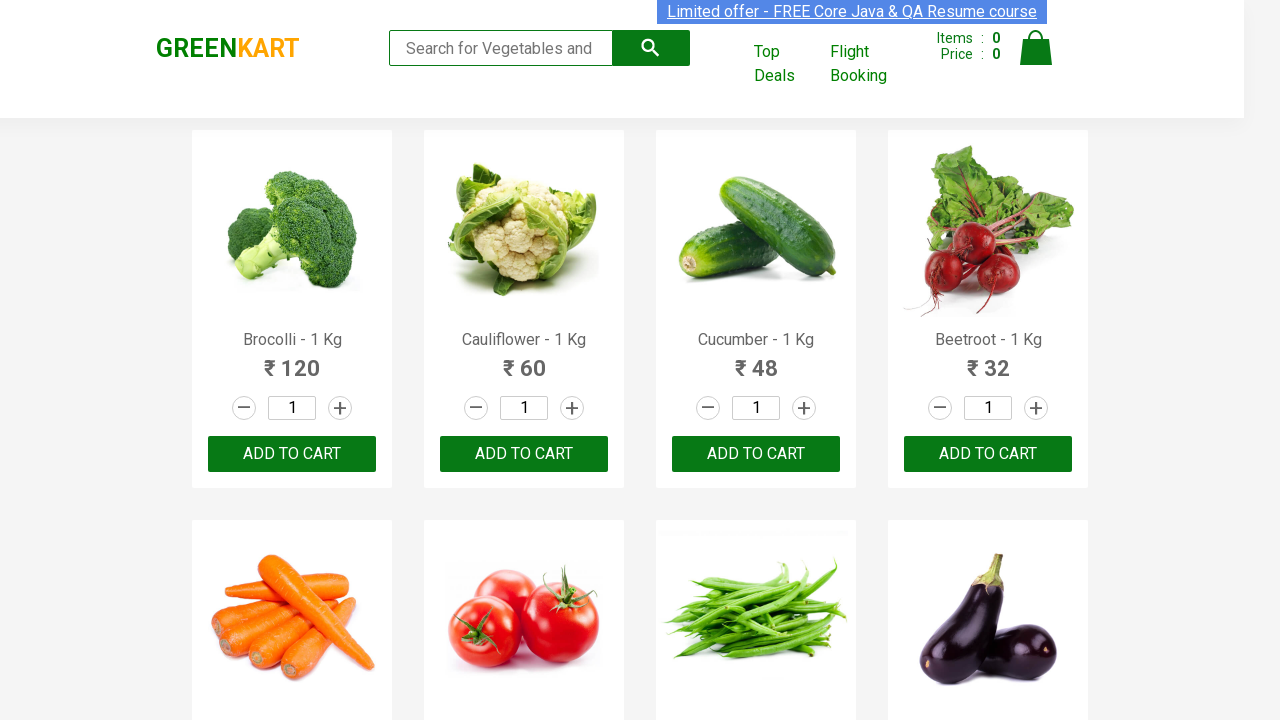

Filled search field with 'ca' on .search-keyword
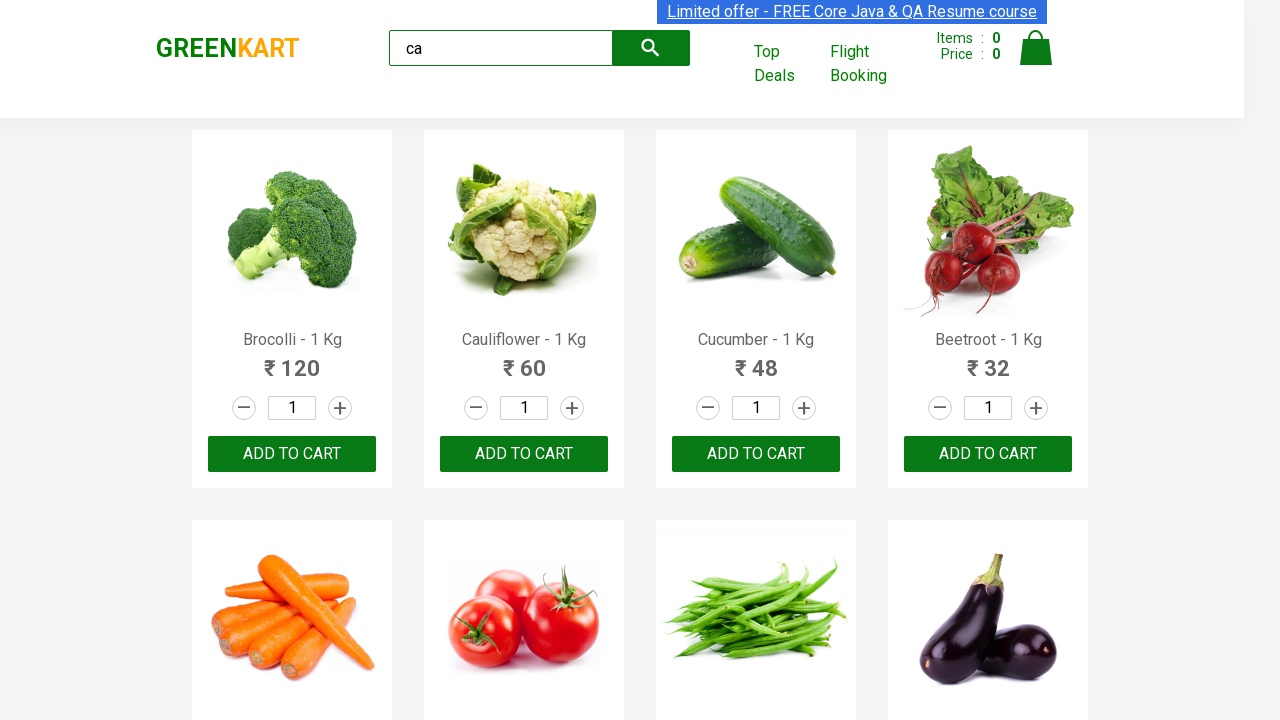

Waited for products to load after searching for 'ca'
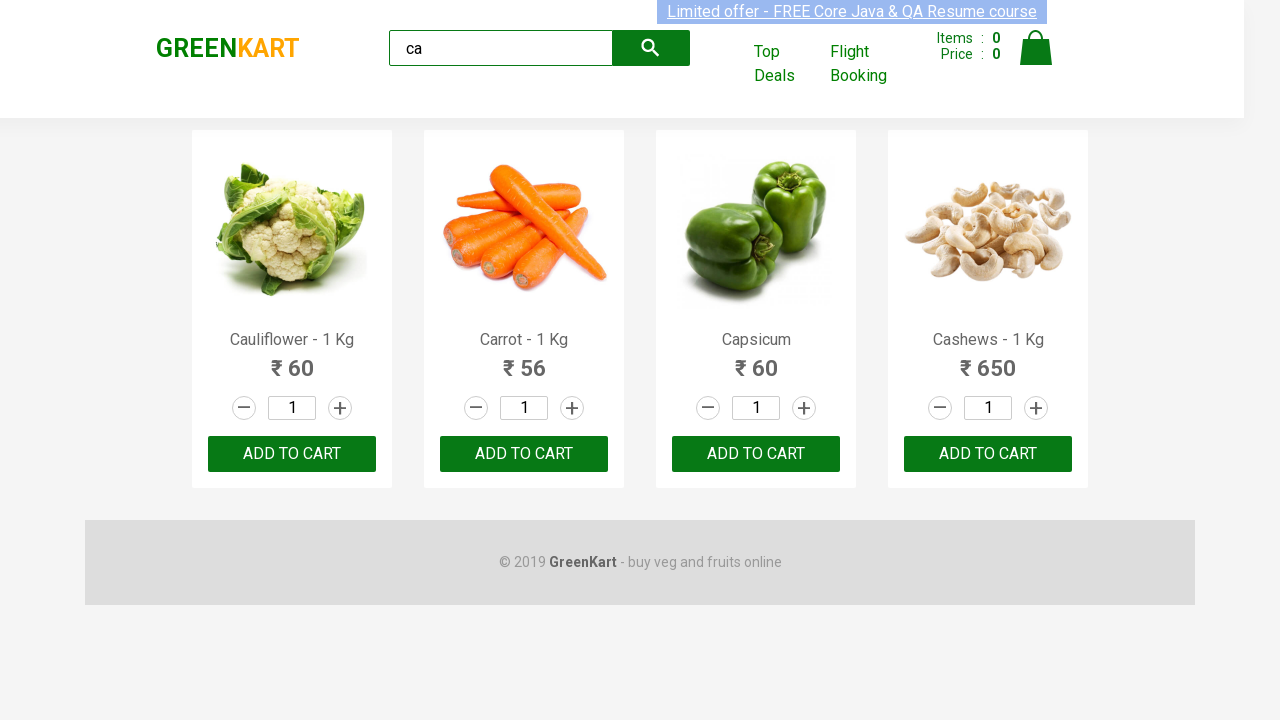

Verified that 4 products are displayed in search results
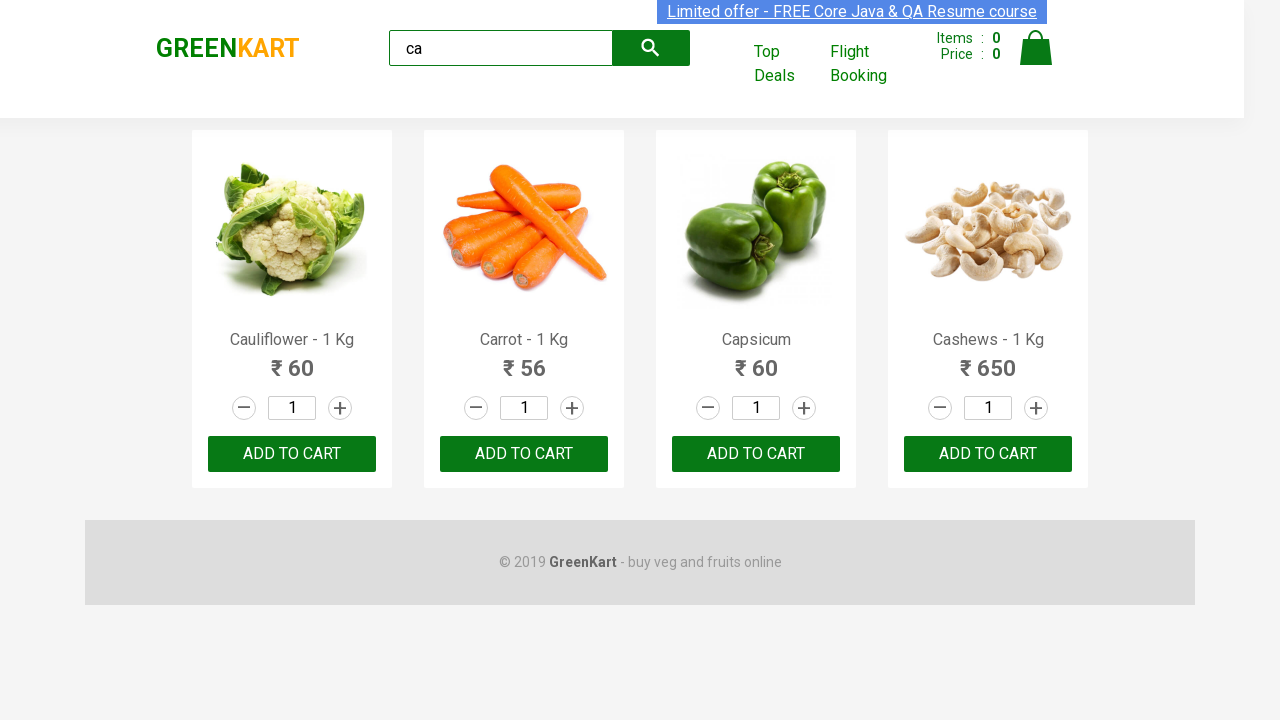

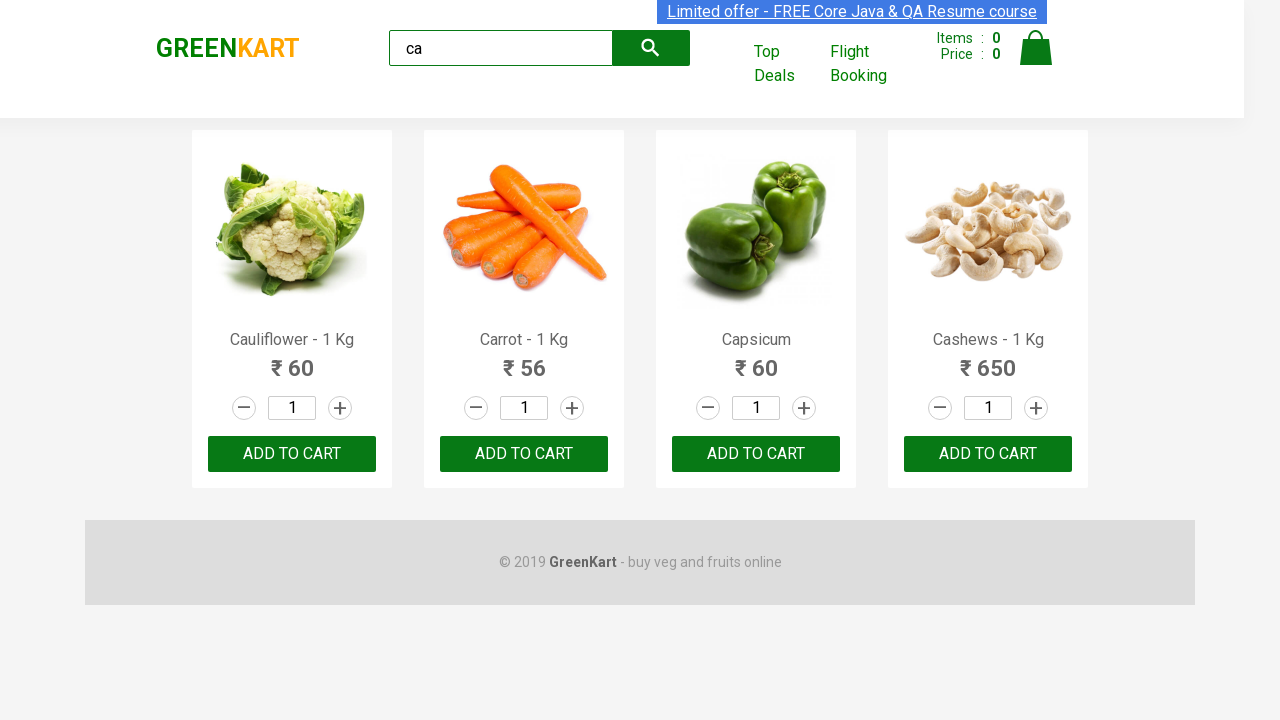